Clicks and holds the small circle, then moves it to the CYDEO link without releasing

Starting URL: https://practice.cydeo.com/drag_and_drop_circles

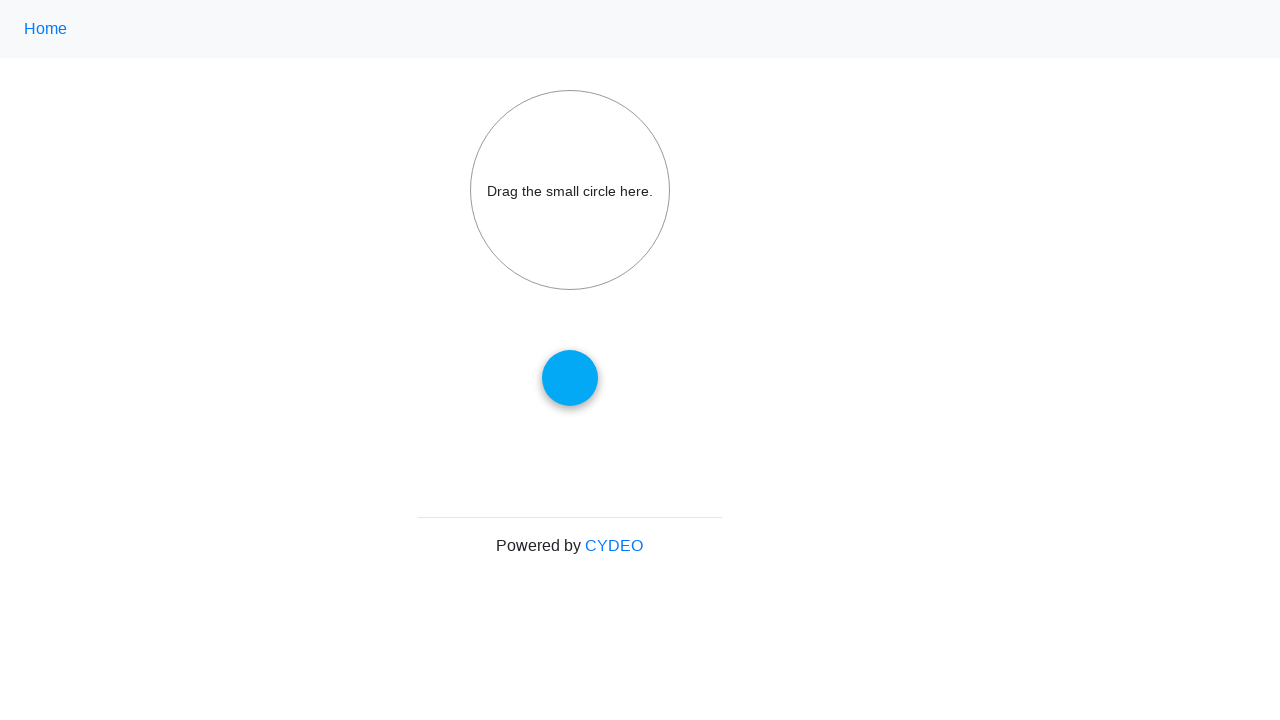

Located small circle element
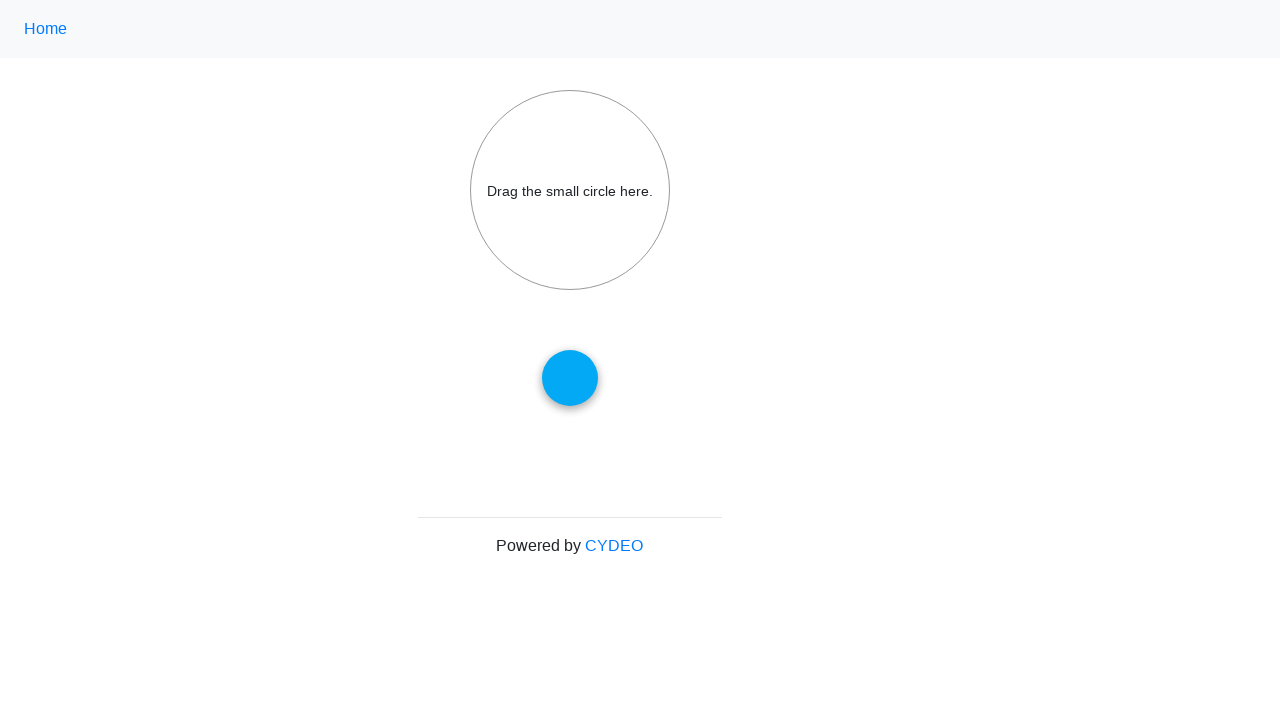

Located CYDEO link element
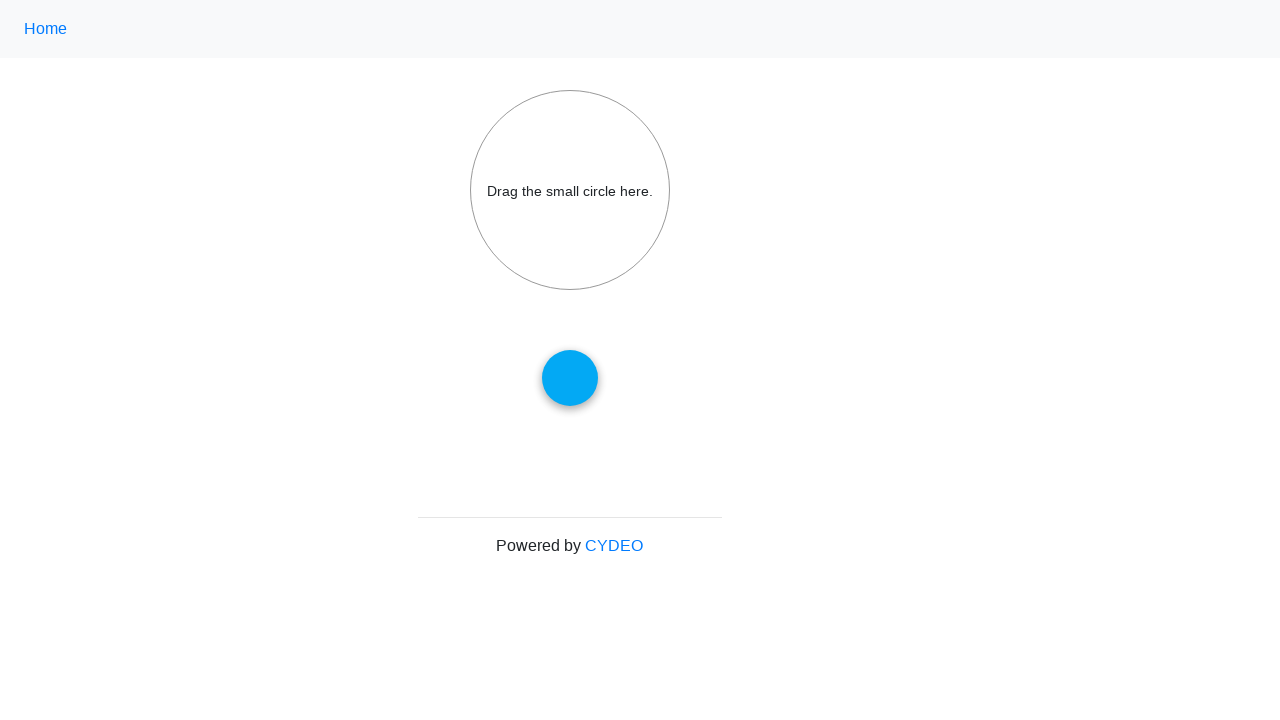

Hovered over small circle at (570, 378) on xpath=//div[@id='draggable']
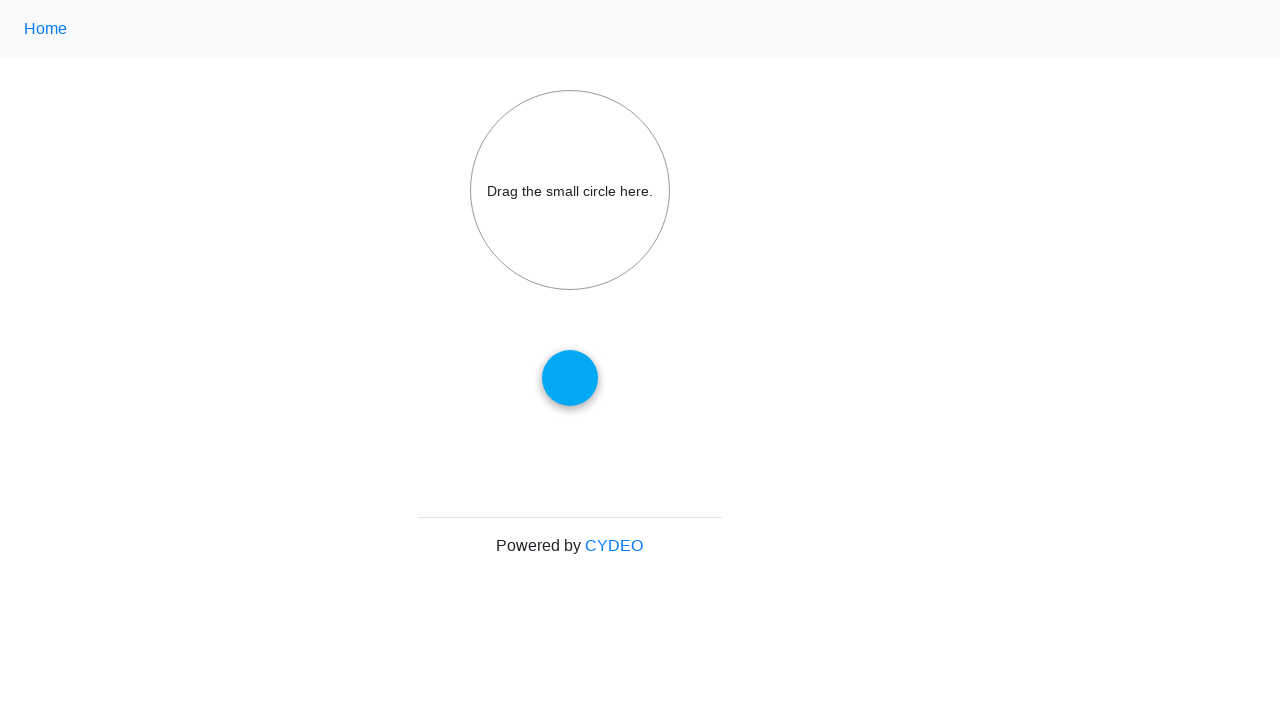

Clicked and held down on small circle at (570, 378)
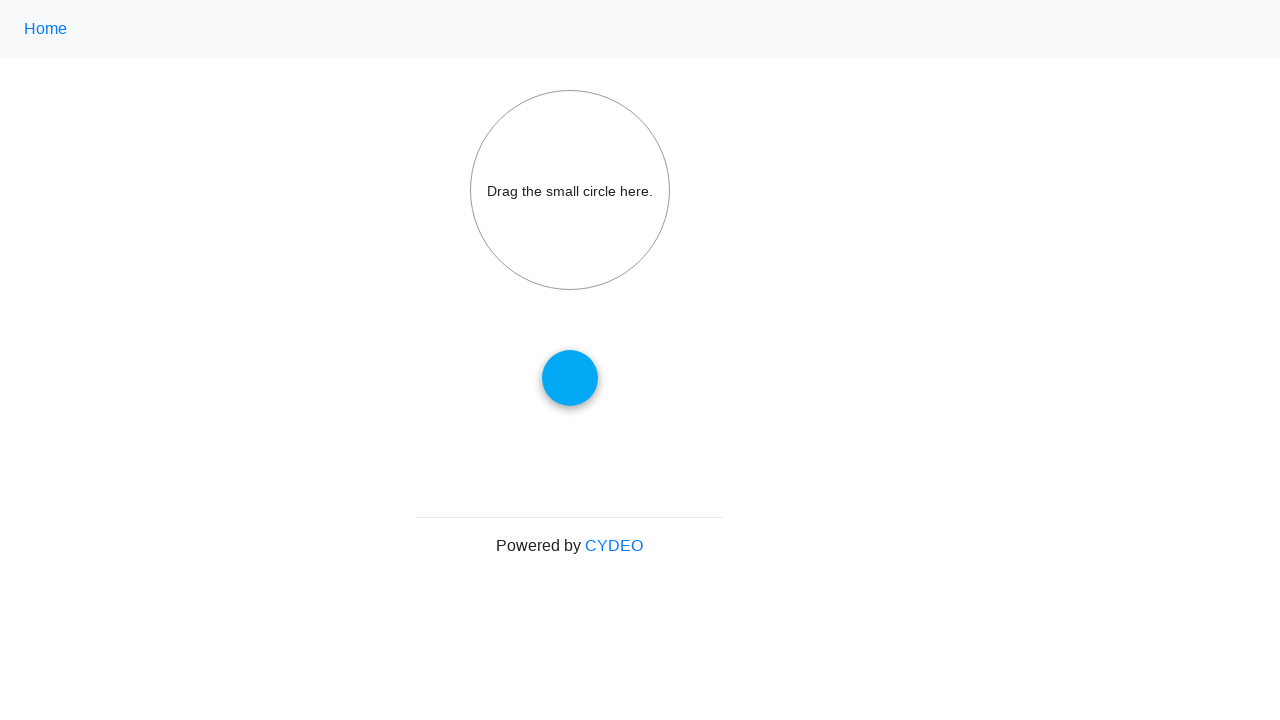

Moved small circle to CYDEO link while holding at (614, 545) on text=CYDEO
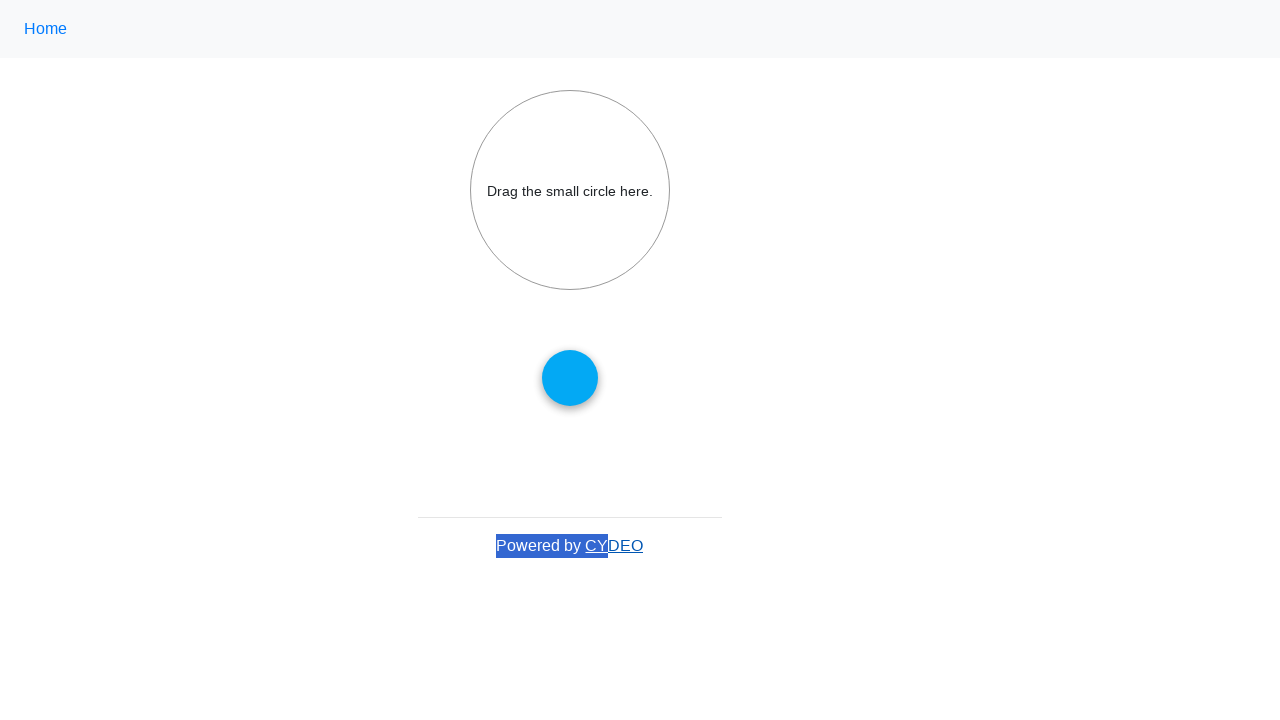

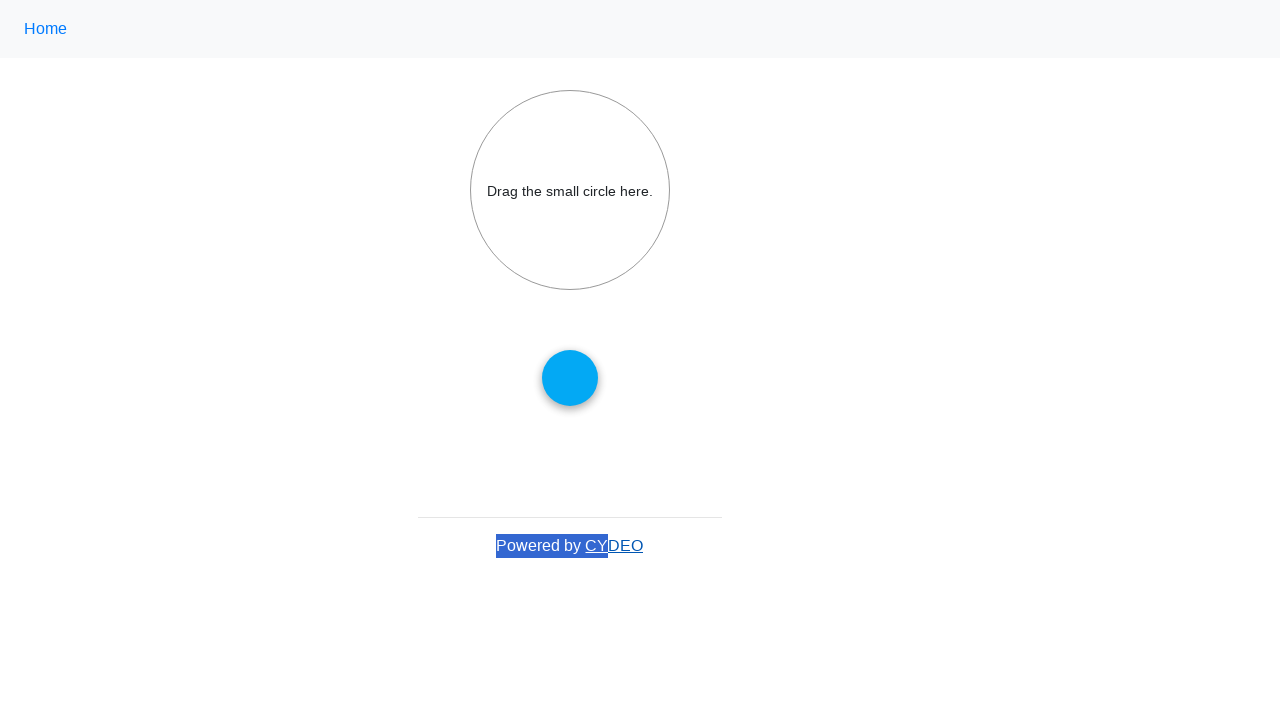